Tests multiple window handling by clicking a link that opens a new window, then switching between the original and new windows to verify the correct window is in focus based on page title.

Starting URL: http://the-internet.herokuapp.com/windows

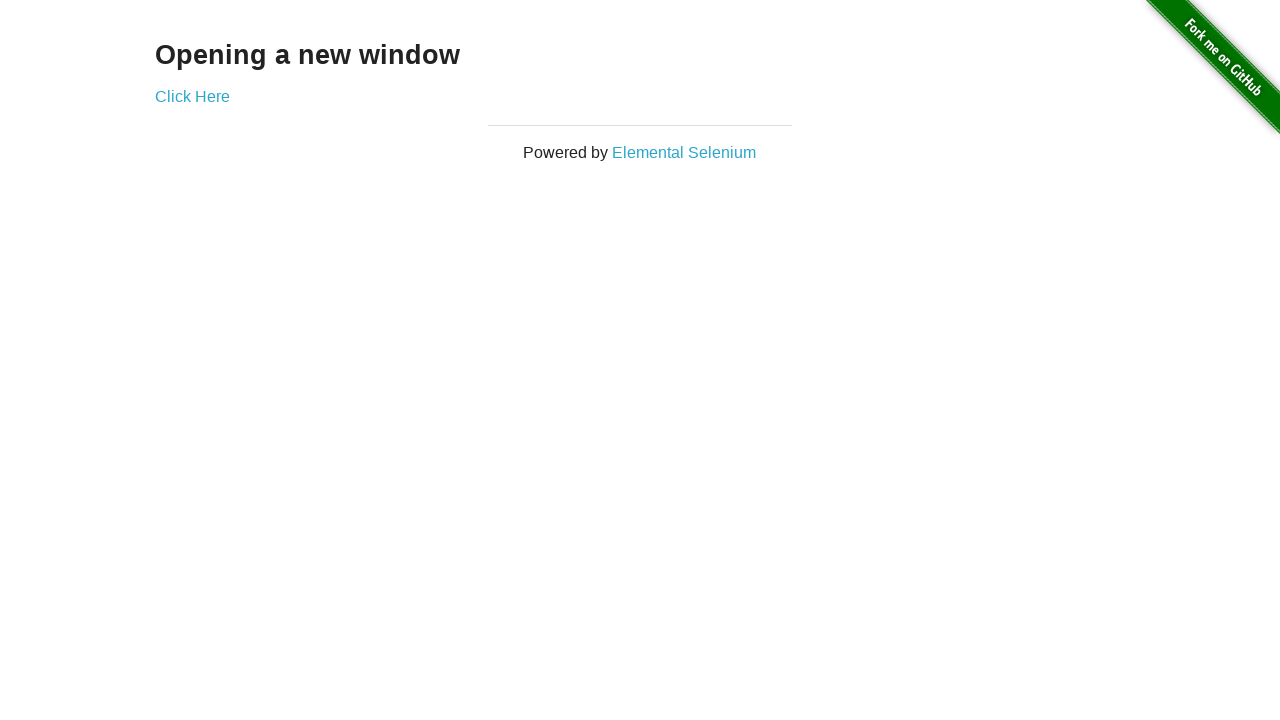

Clicked link that opens a new window at (192, 96) on .example a
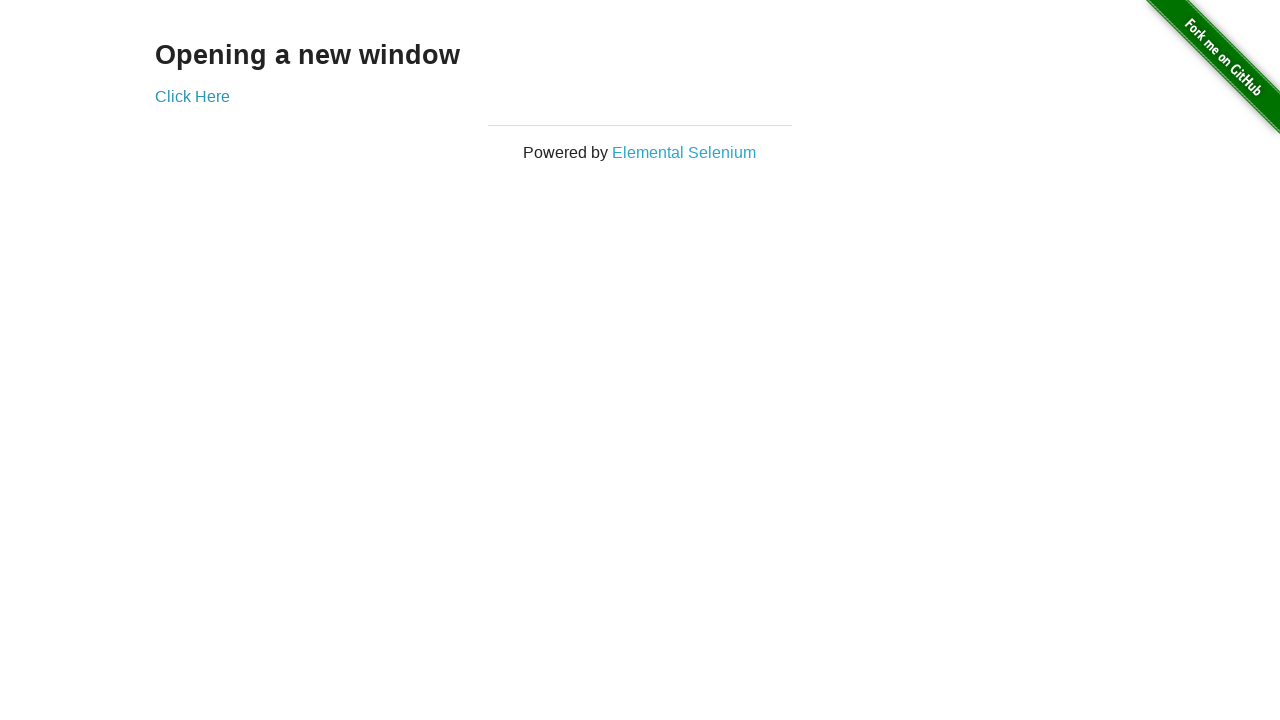

Verified original window title is not 'New Window'
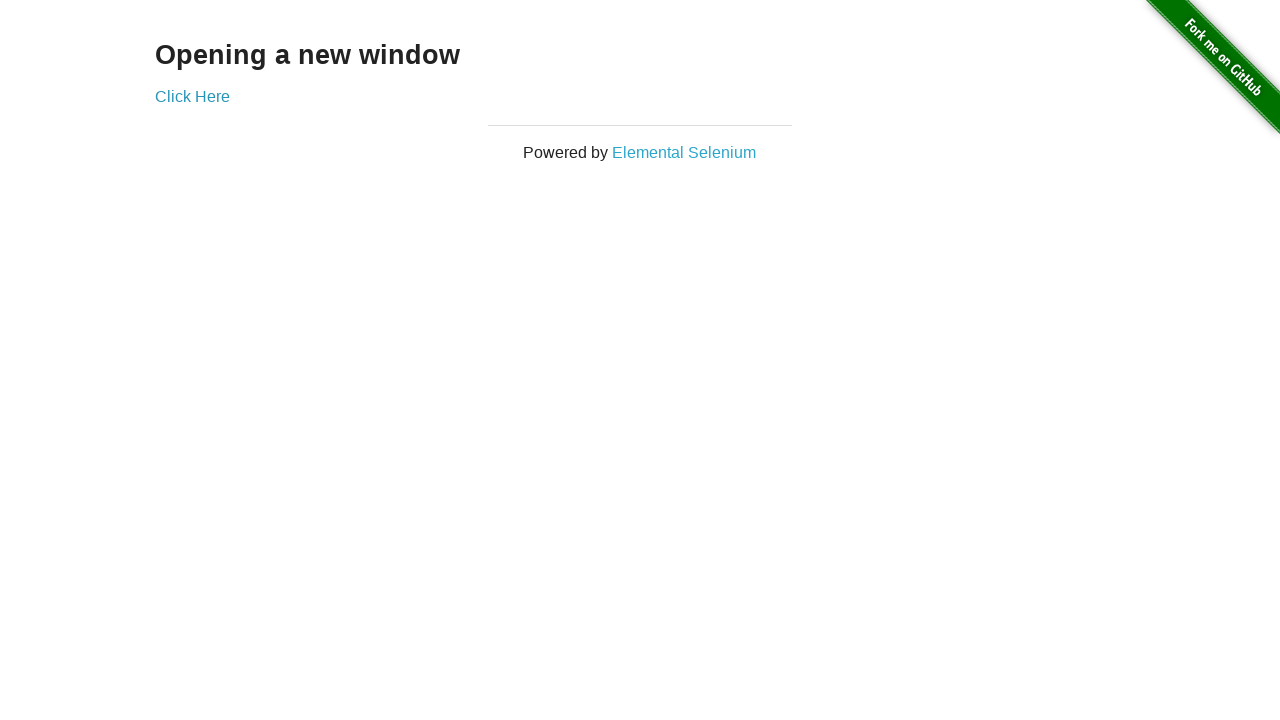

New window page loaded
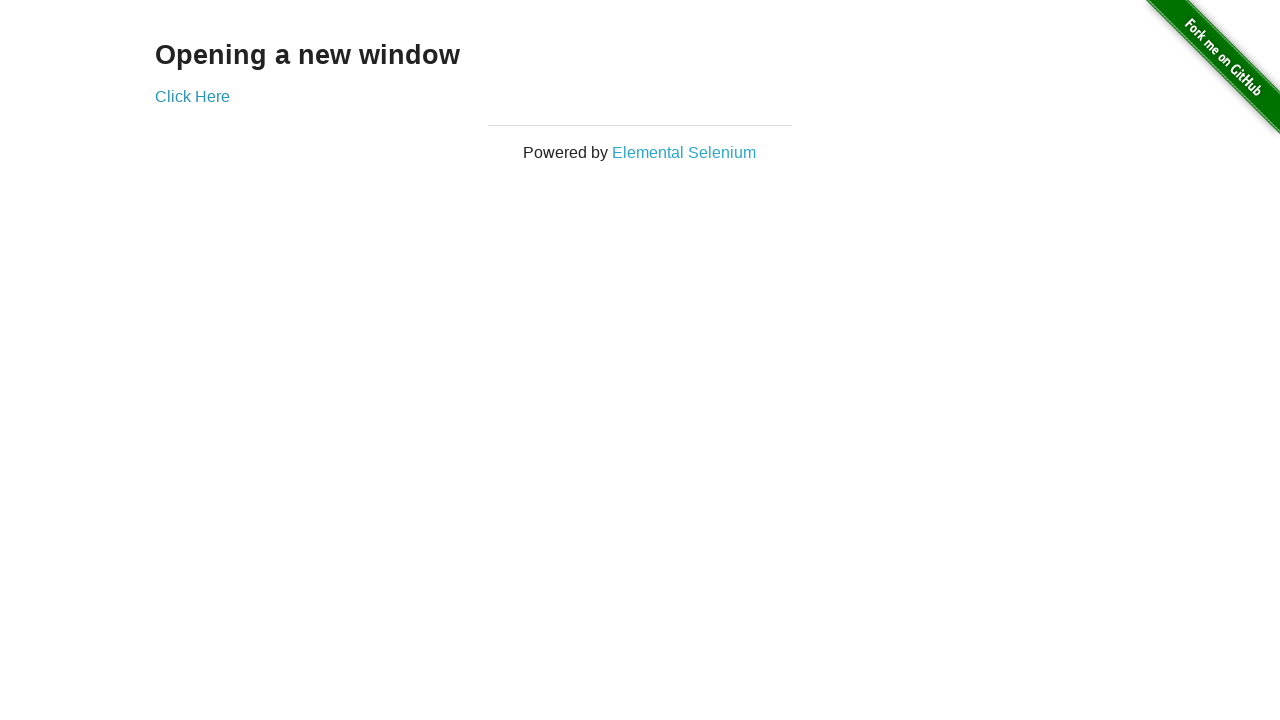

Verified new window title is 'New Window'
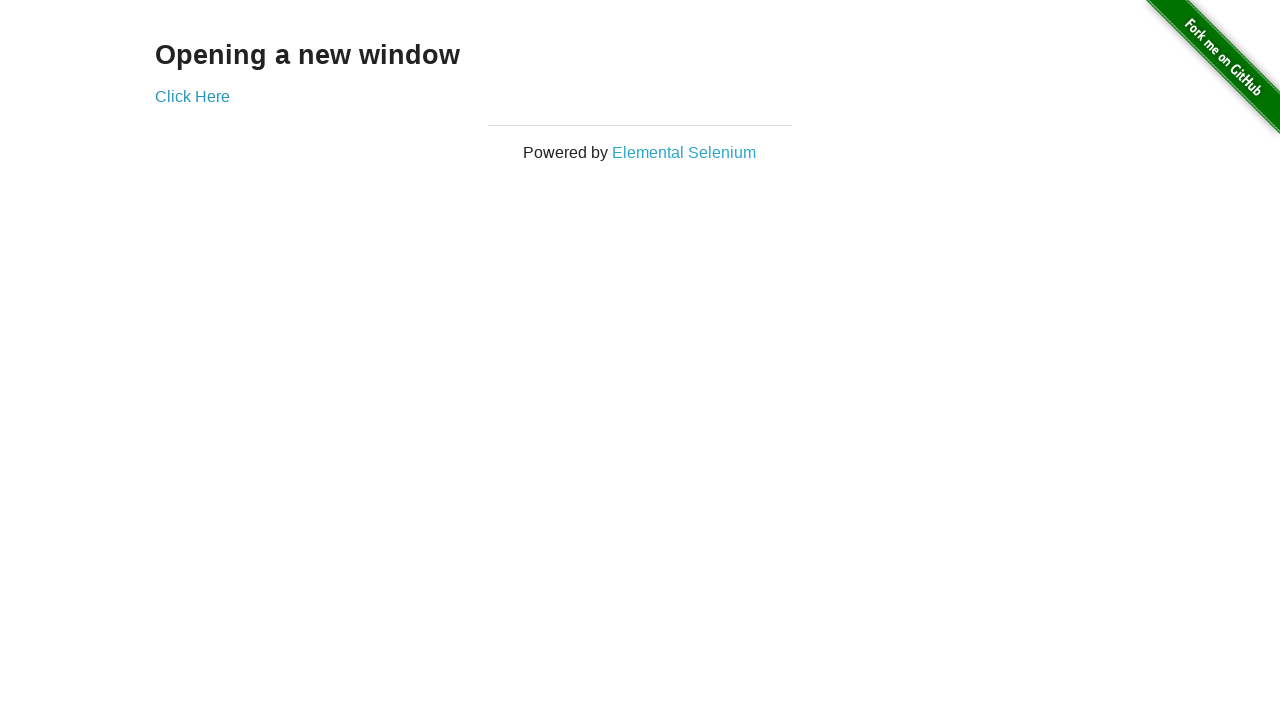

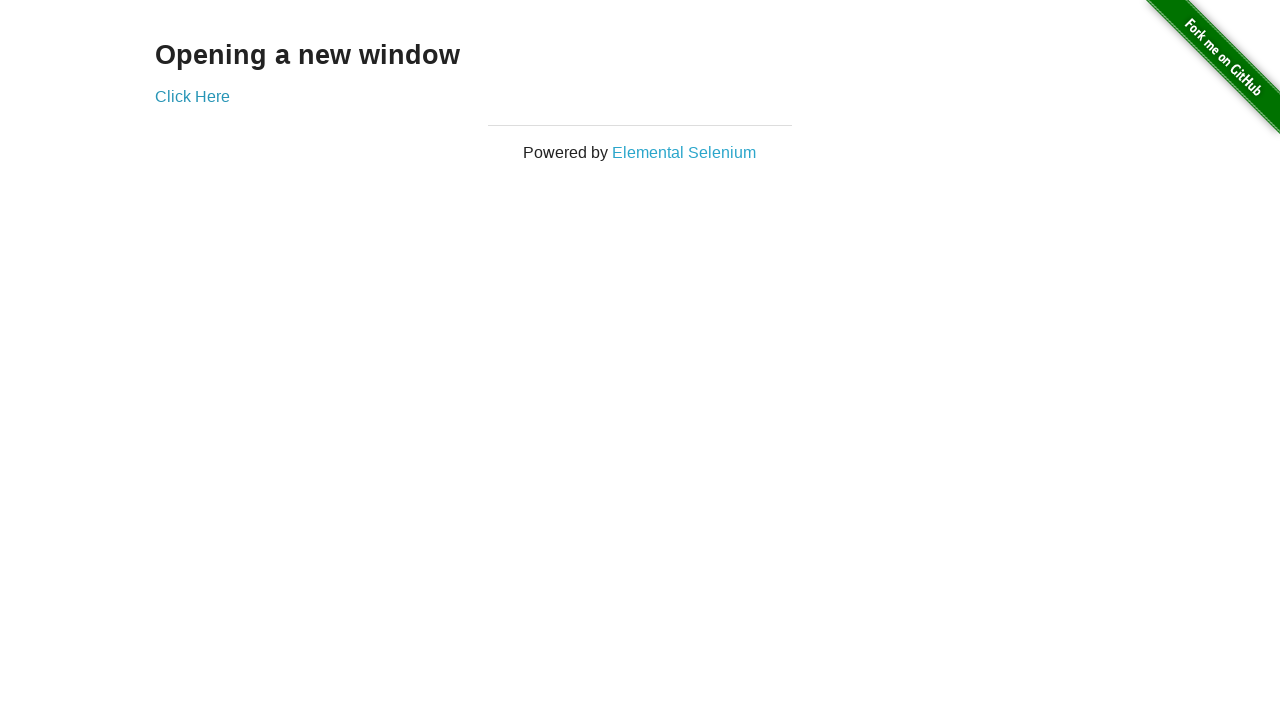